Tests custom dropdown selection on JQuery UI demo page by clicking the dropdown and selecting different number options

Starting URL: https://jqueryui.com/resources/demos/selectmenu/default.html

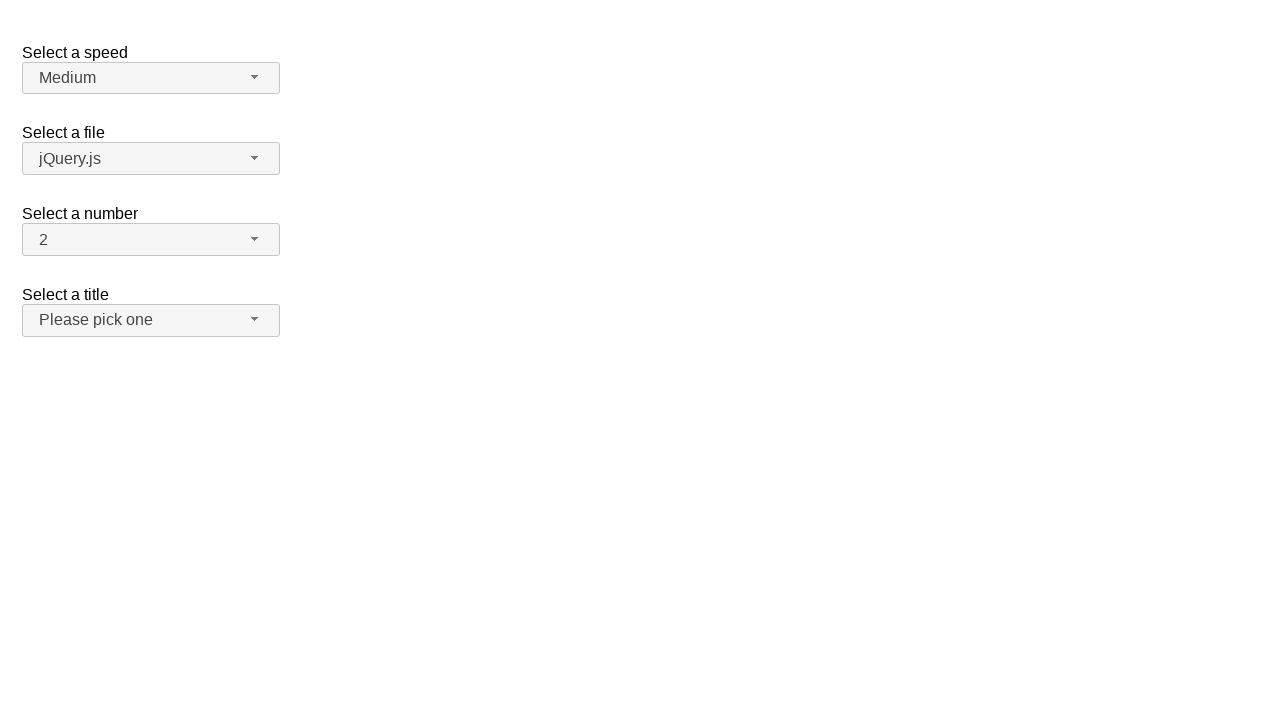

Clicked the number dropdown to open it at (255, 239) on xpath=//span[@id='number-button']/span[contains(@class,'ui-selectmenu-icon')]
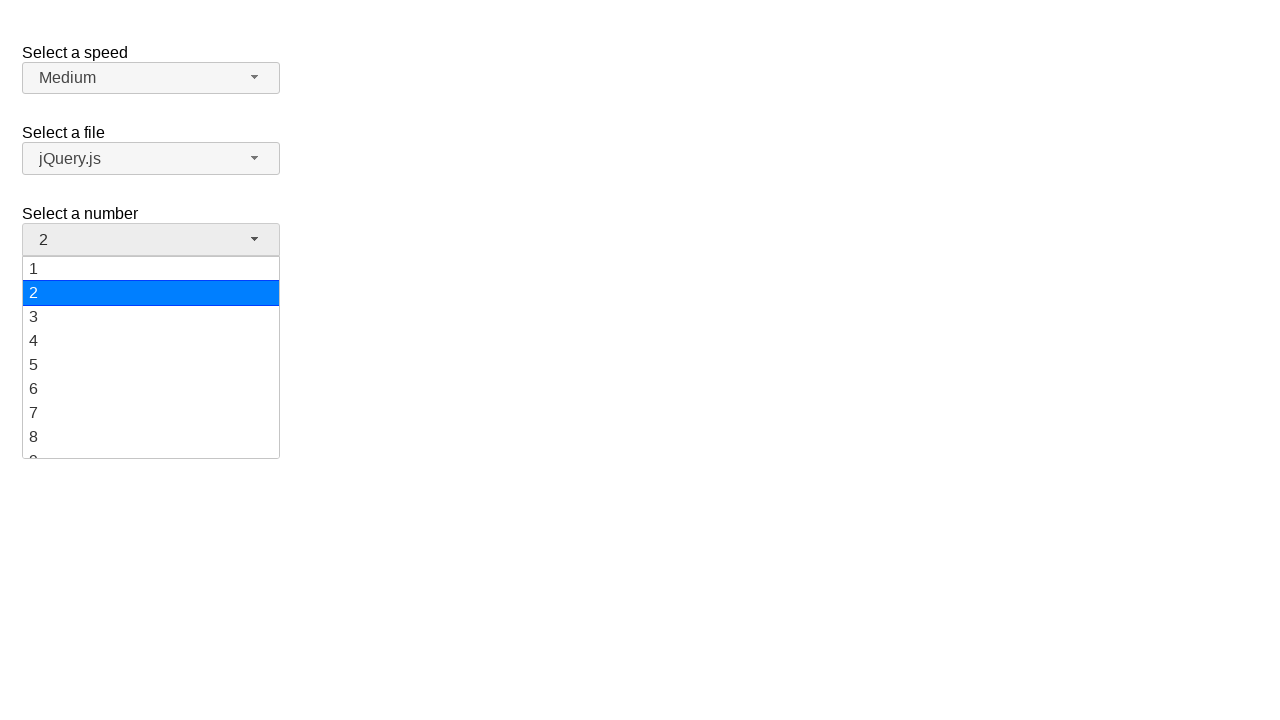

Dropdown menu appeared with number options
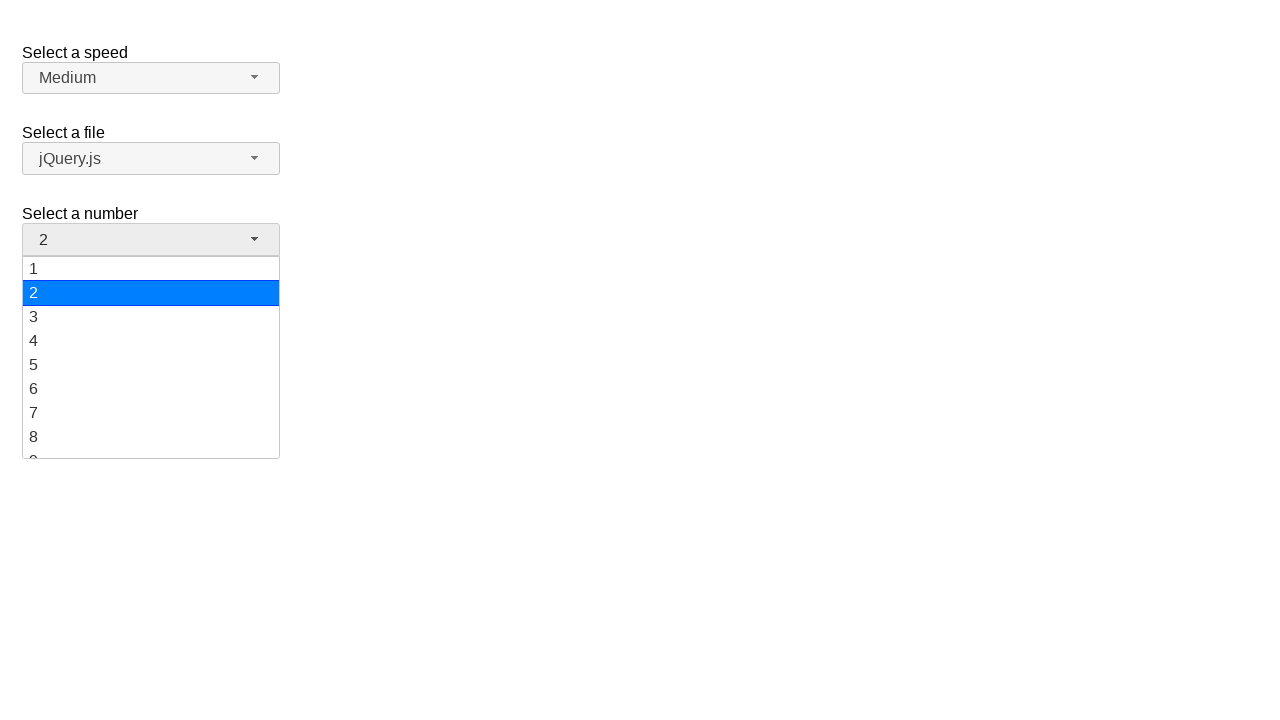

Selected option '5' from the dropdown at (151, 365) on xpath=//ul[@id='number-menu']//div[text()='5']
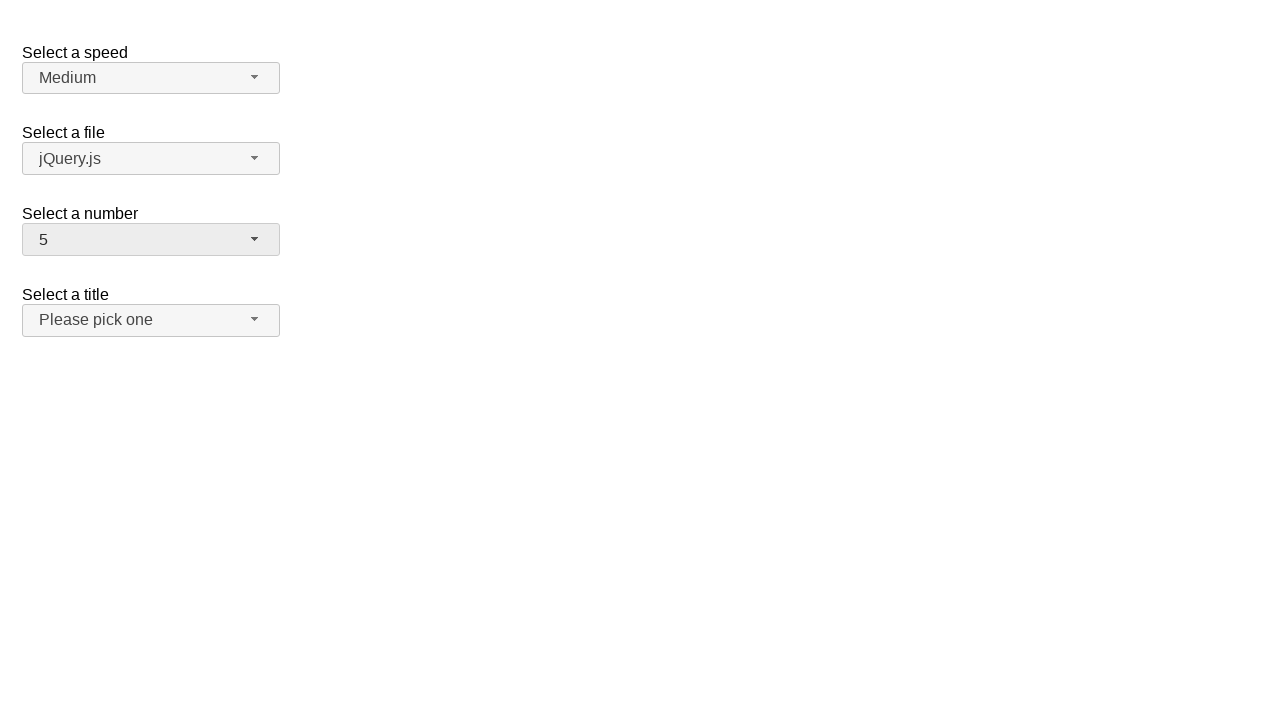

Verified that '5' is now selected in the dropdown
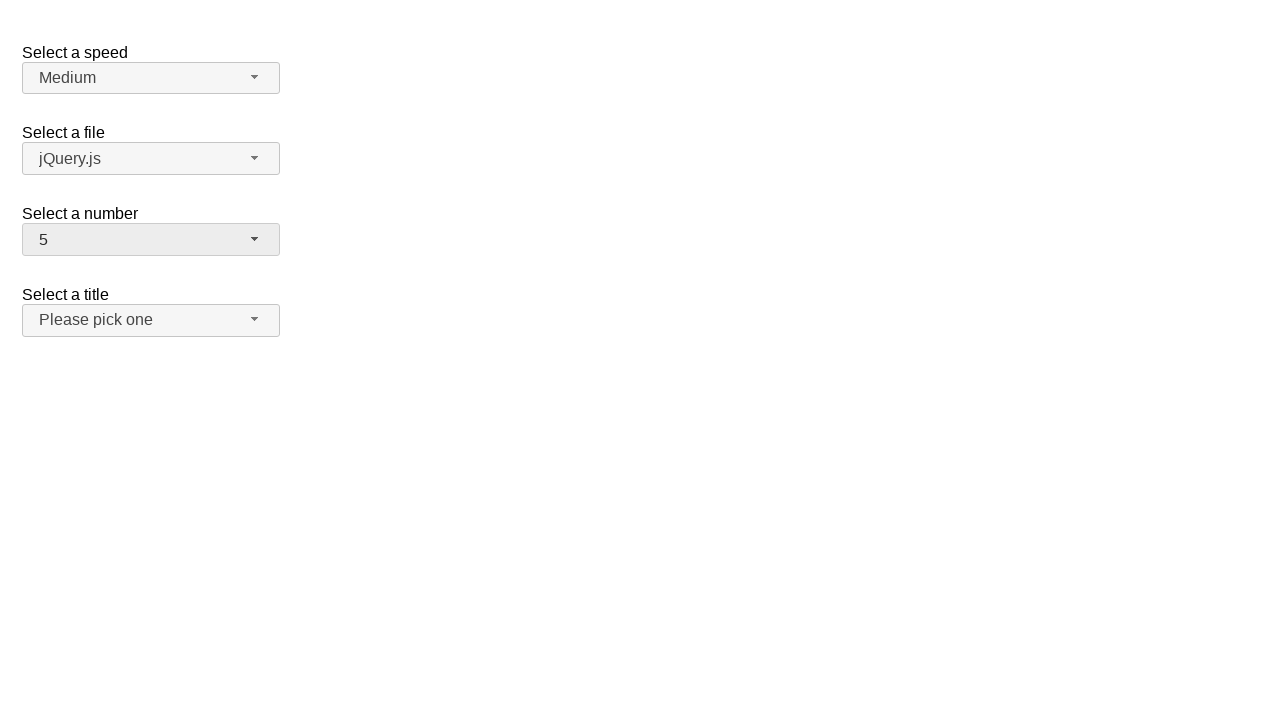

Clicked the number dropdown to open it again at (255, 239) on xpath=//span[@id='number-button']/span[contains(@class,'ui-selectmenu-icon')]
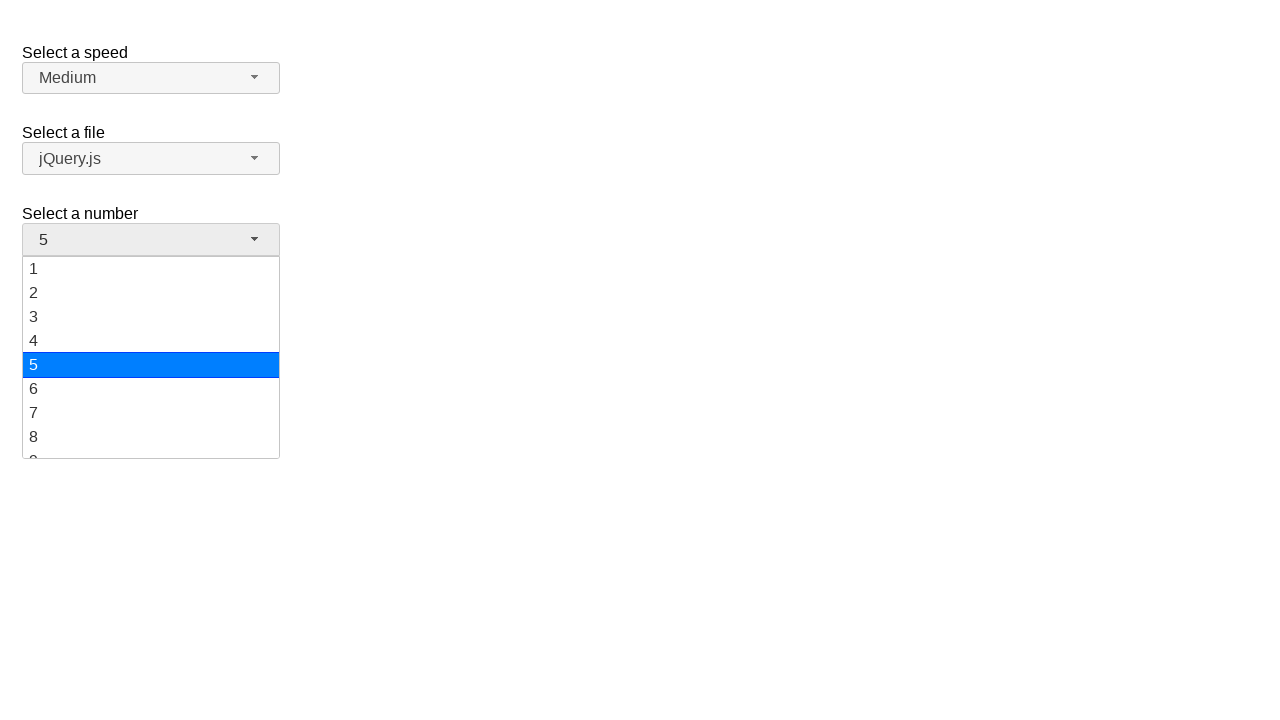

Dropdown menu appeared with number options
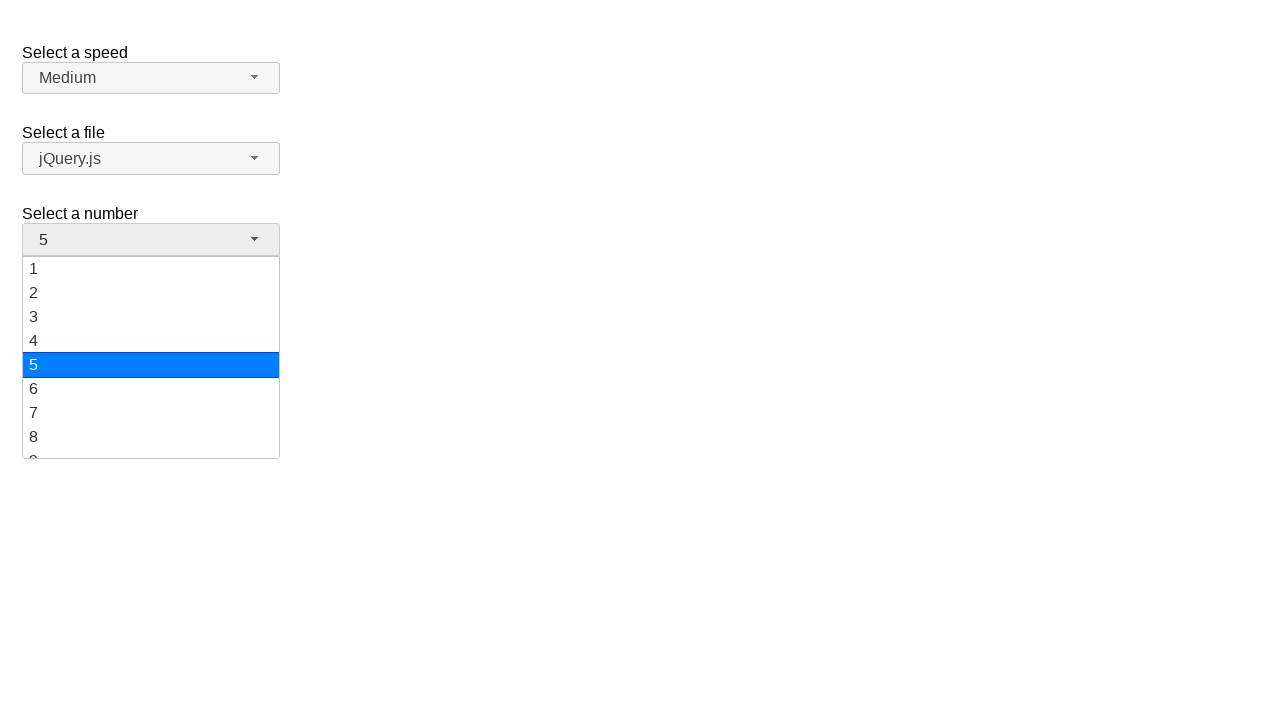

Selected option '17' from the dropdown at (151, 397) on xpath=//ul[@id='number-menu']//div[text()='17']
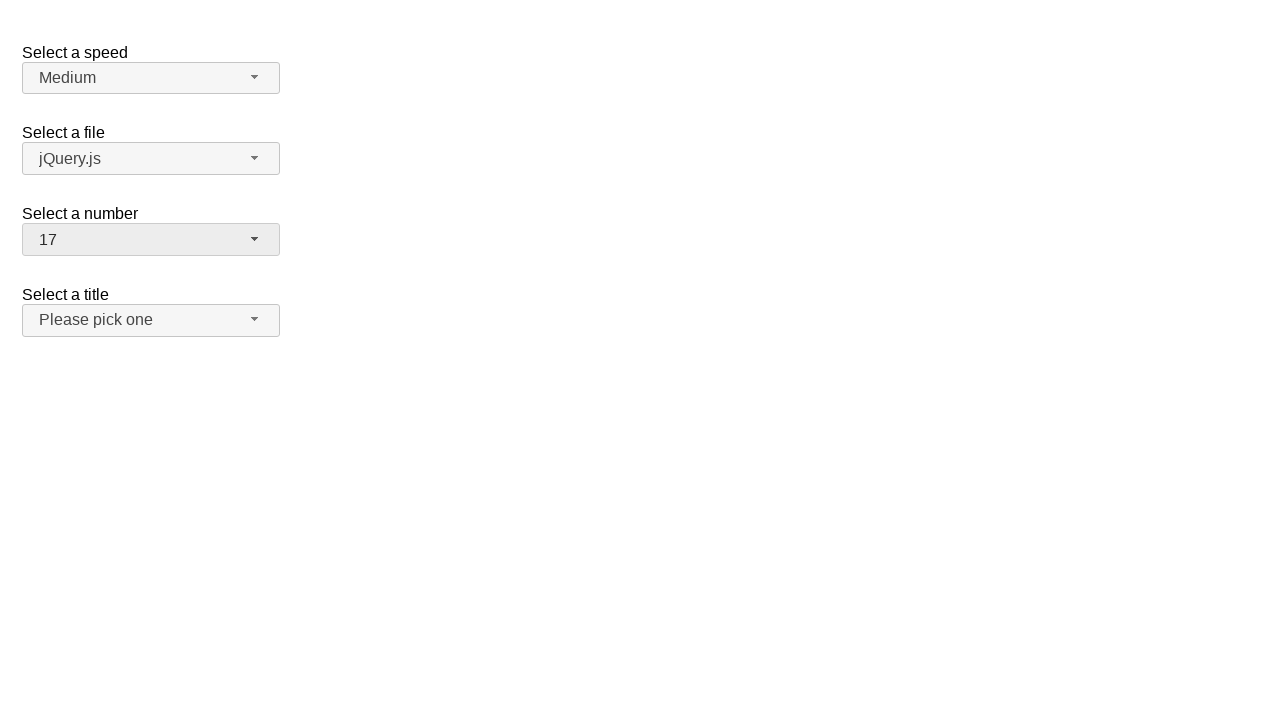

Verified that '17' is now selected in the dropdown
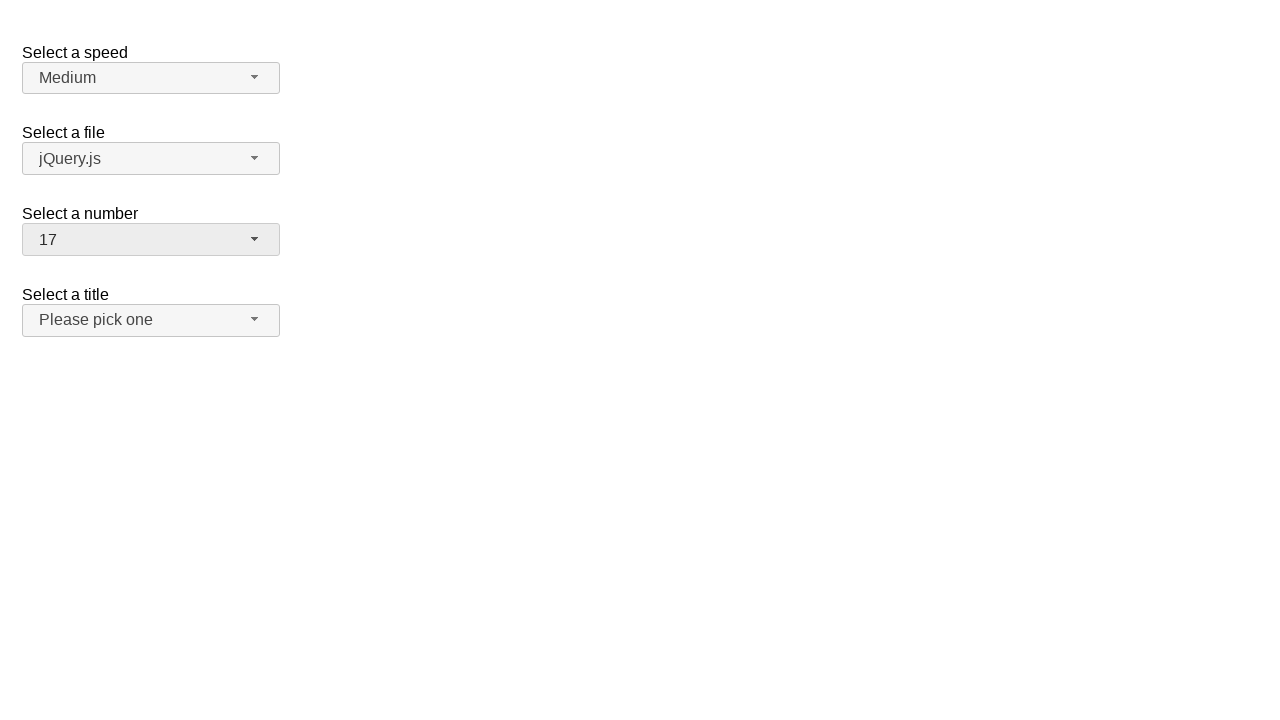

Clicked the number dropdown to open it again at (255, 239) on xpath=//span[@id='number-button']/span[contains(@class,'ui-selectmenu-icon')]
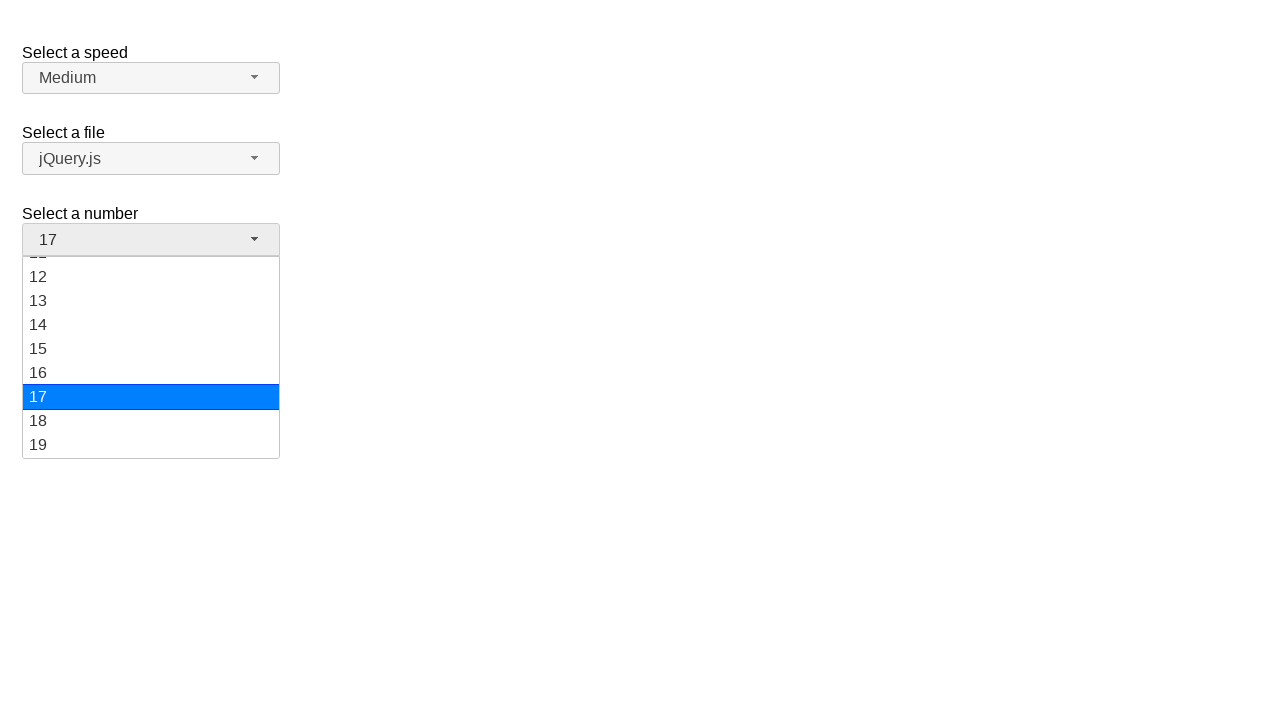

Dropdown menu appeared with number options
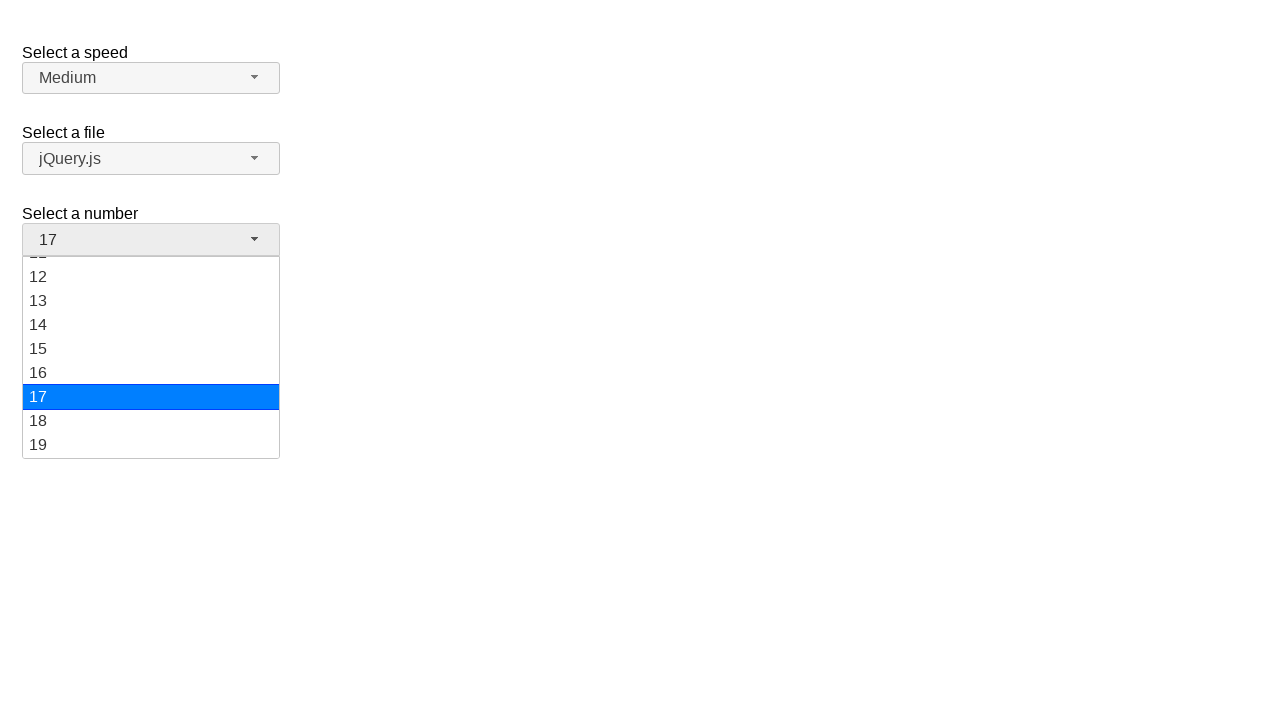

Selected option '3' from the dropdown at (151, 317) on xpath=//ul[@id='number-menu']//div[text()='3']
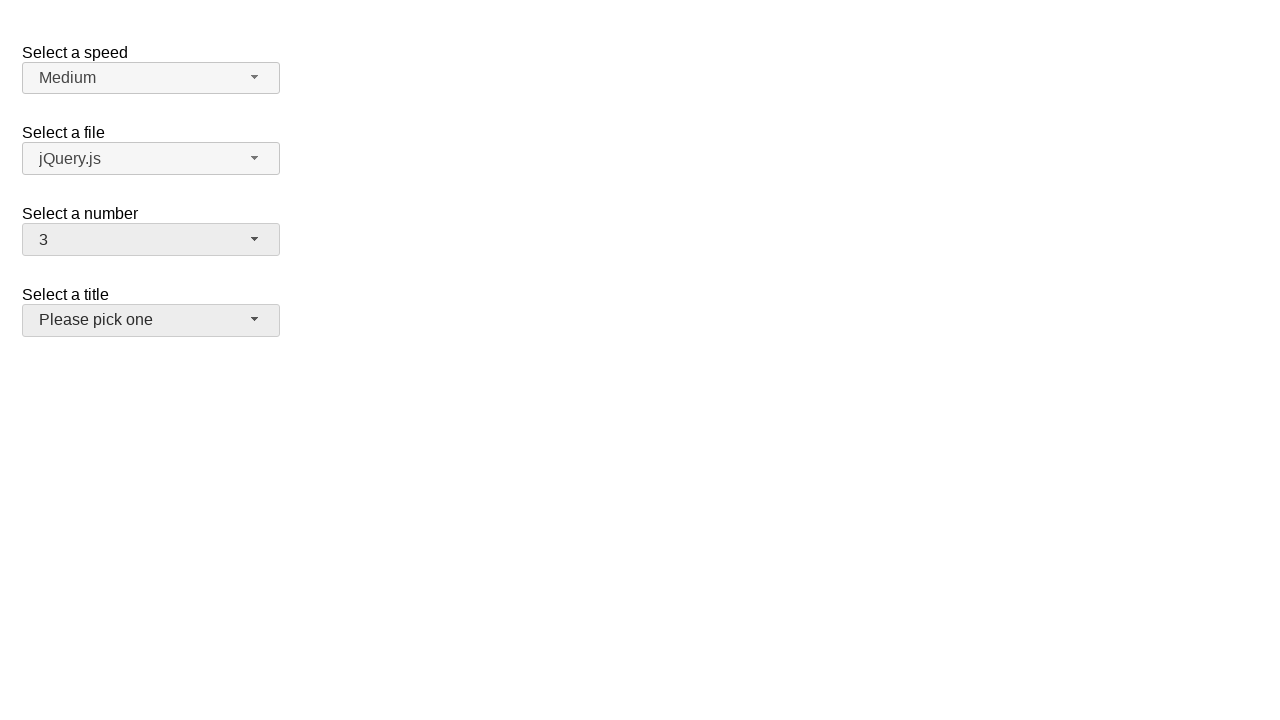

Verified that '3' is now selected in the dropdown
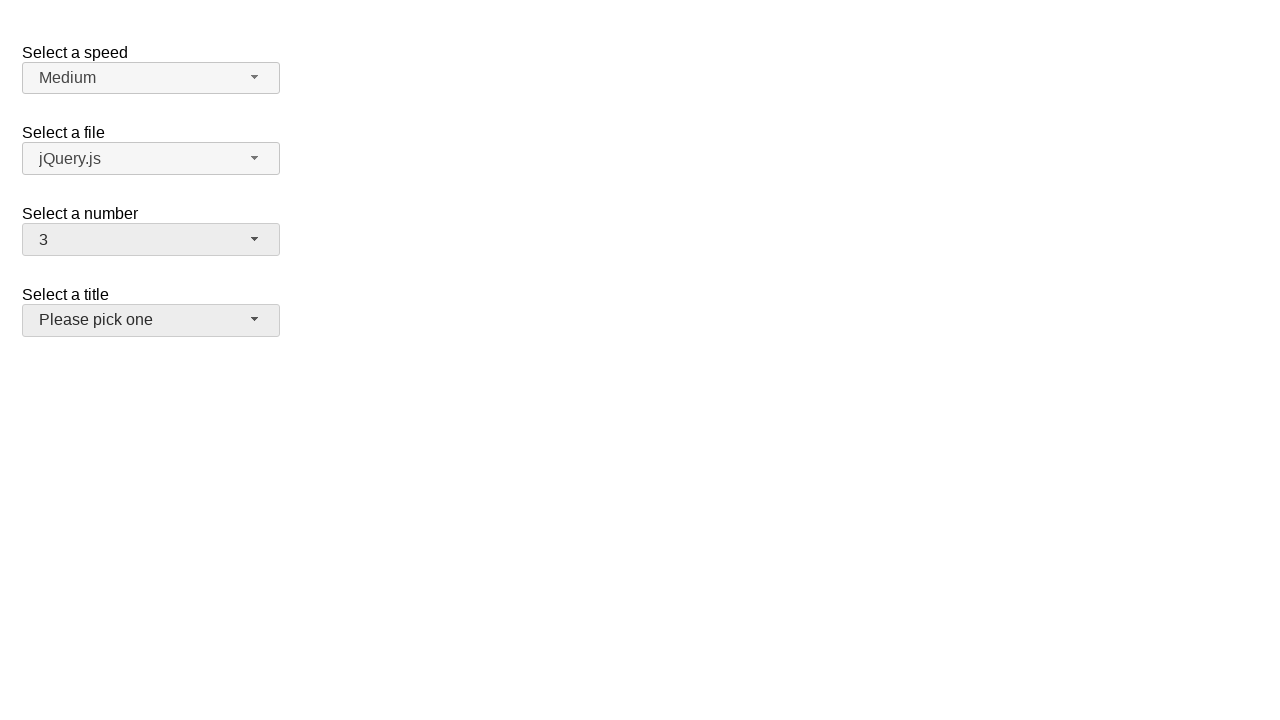

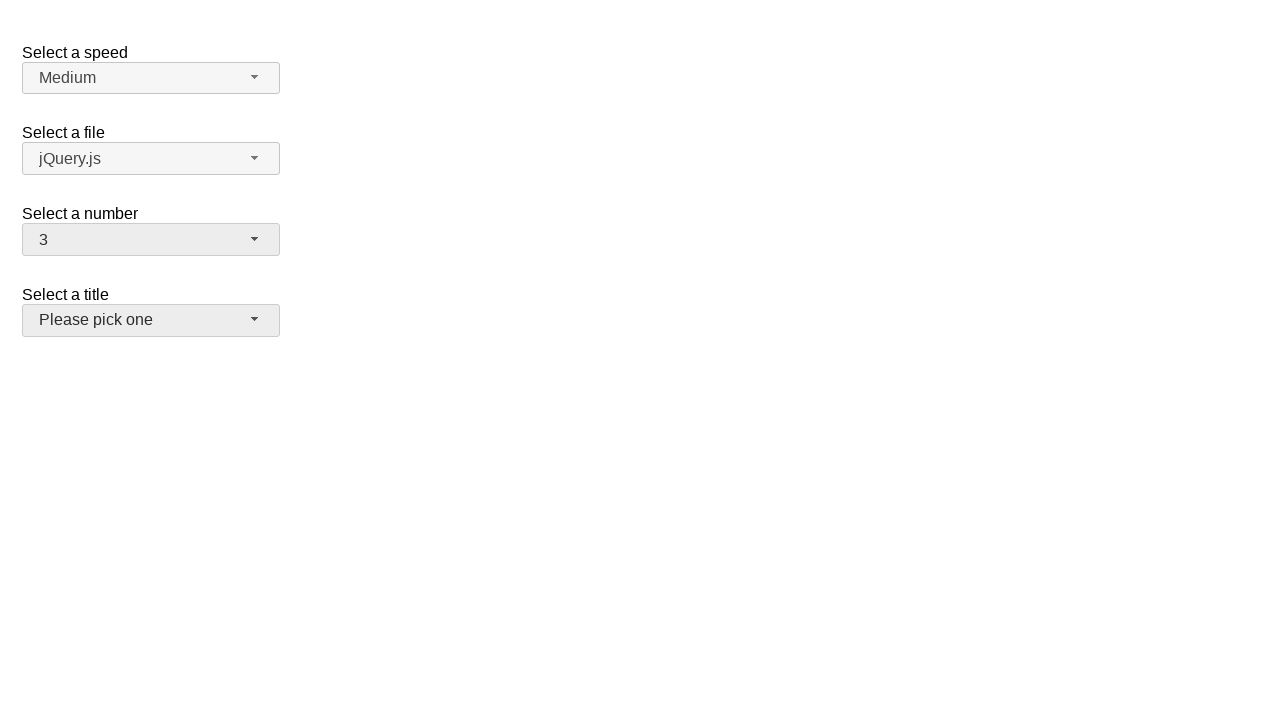